Tests JavaScript confirm alert using CSS selector to click the button, dismisses the alert, and verifies 'Cancel' result

Starting URL: https://the-internet.herokuapp.com/javascript_alerts

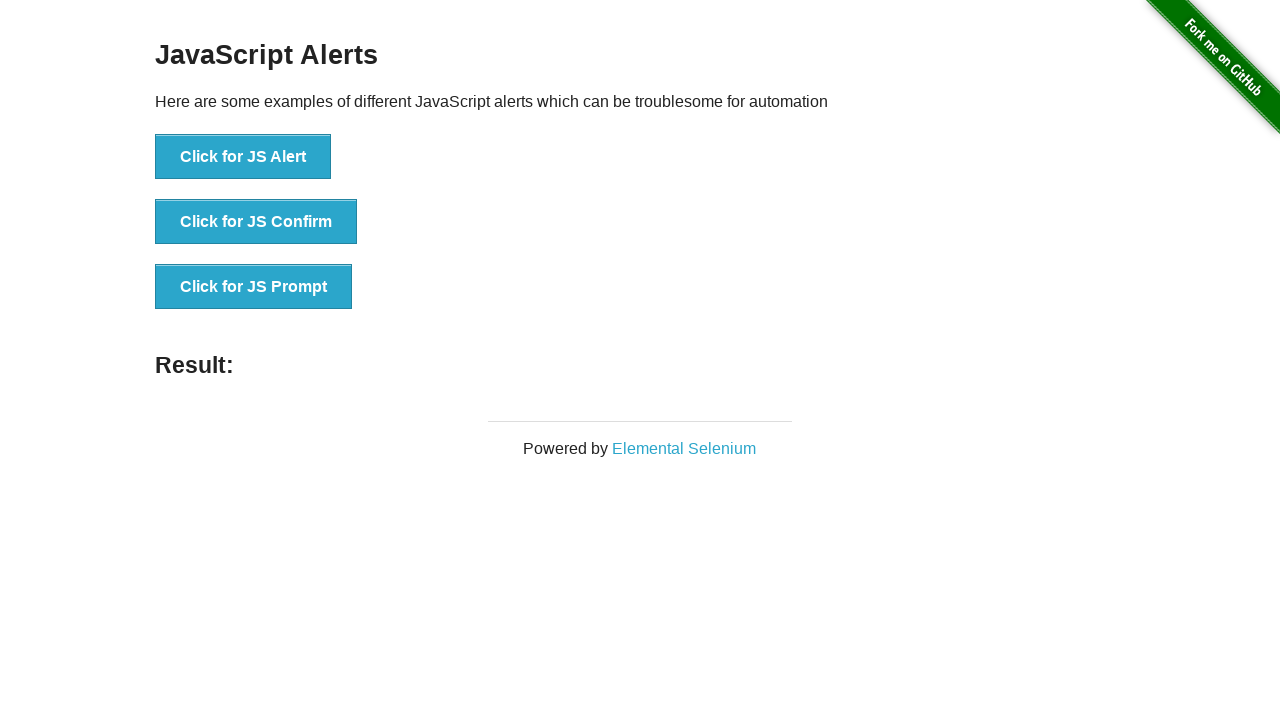

Set up dialog handler to dismiss alerts
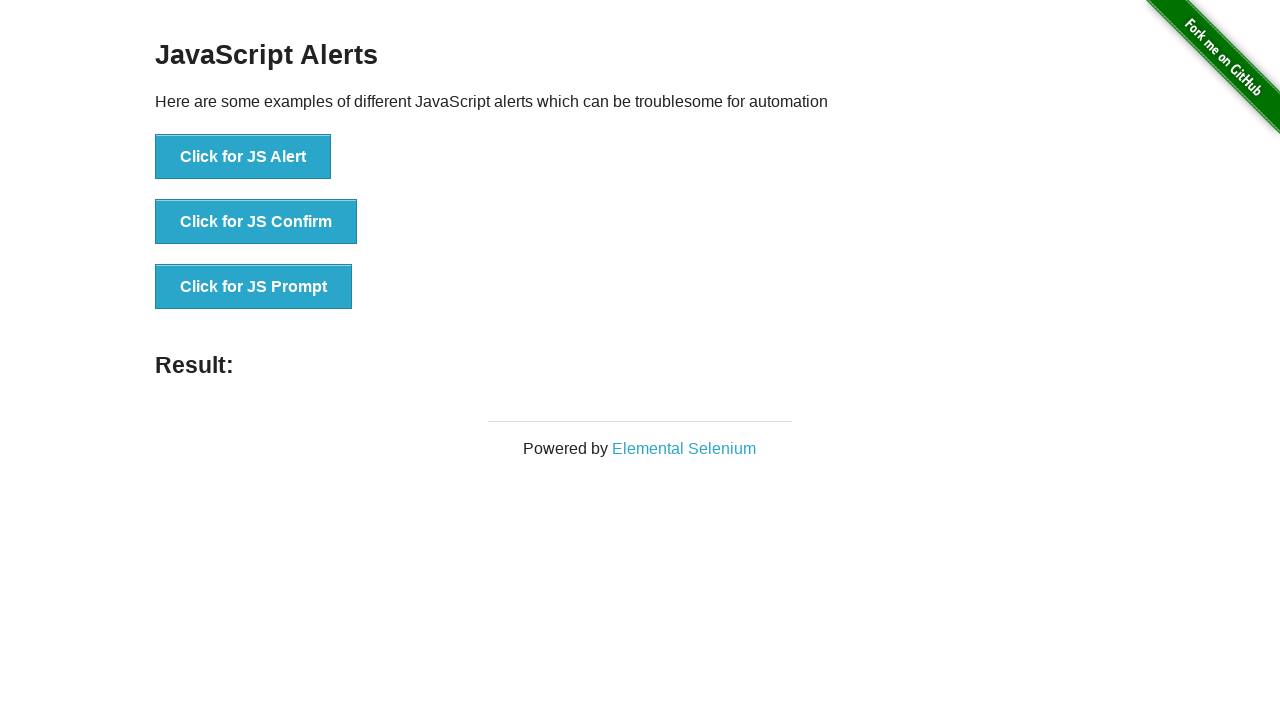

Clicked JavaScript Confirm button using CSS selector at (256, 222) on #content > div > ul > li:nth-child(2) > button
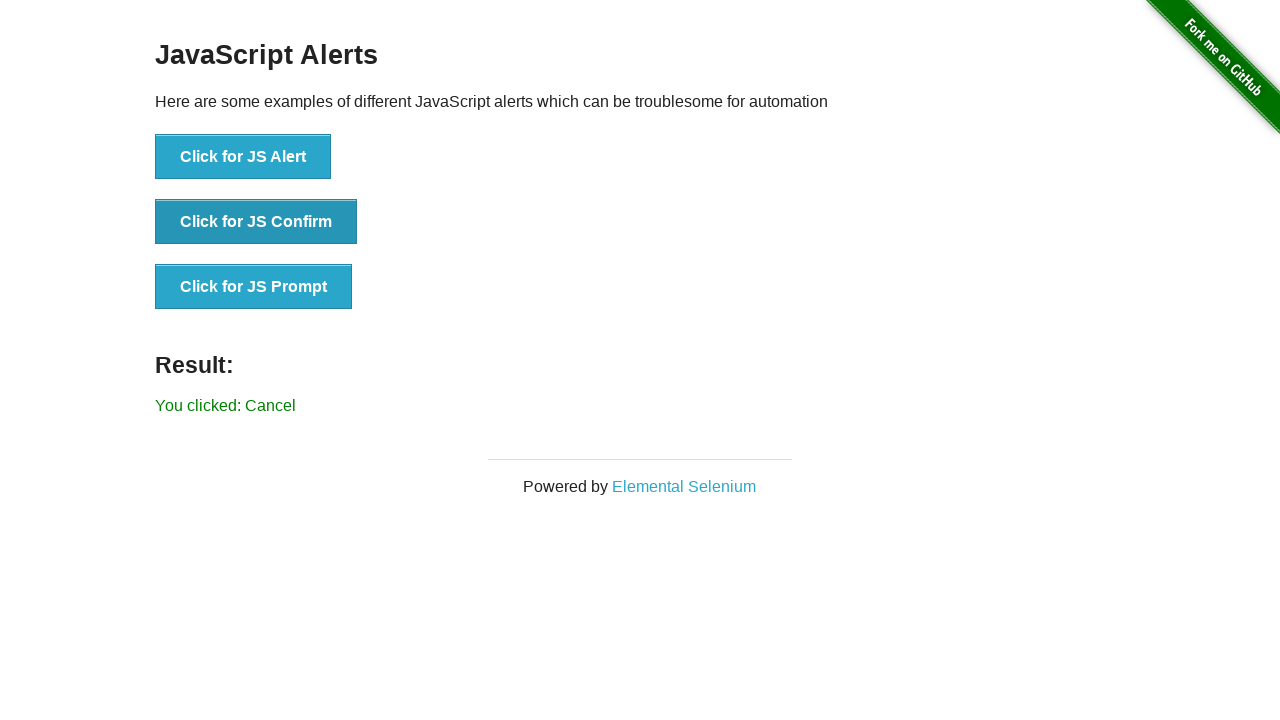

Result element appeared after alert was dismissed
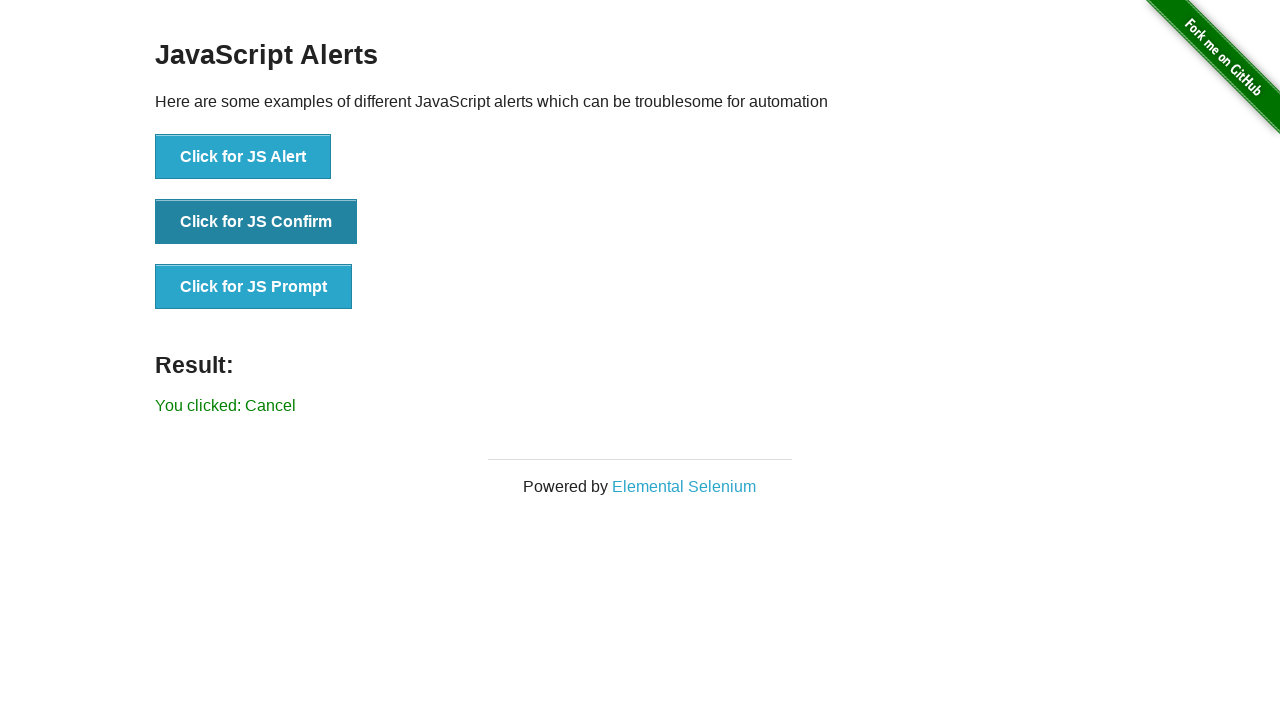

Verified that 'Cancel' text is present in result element
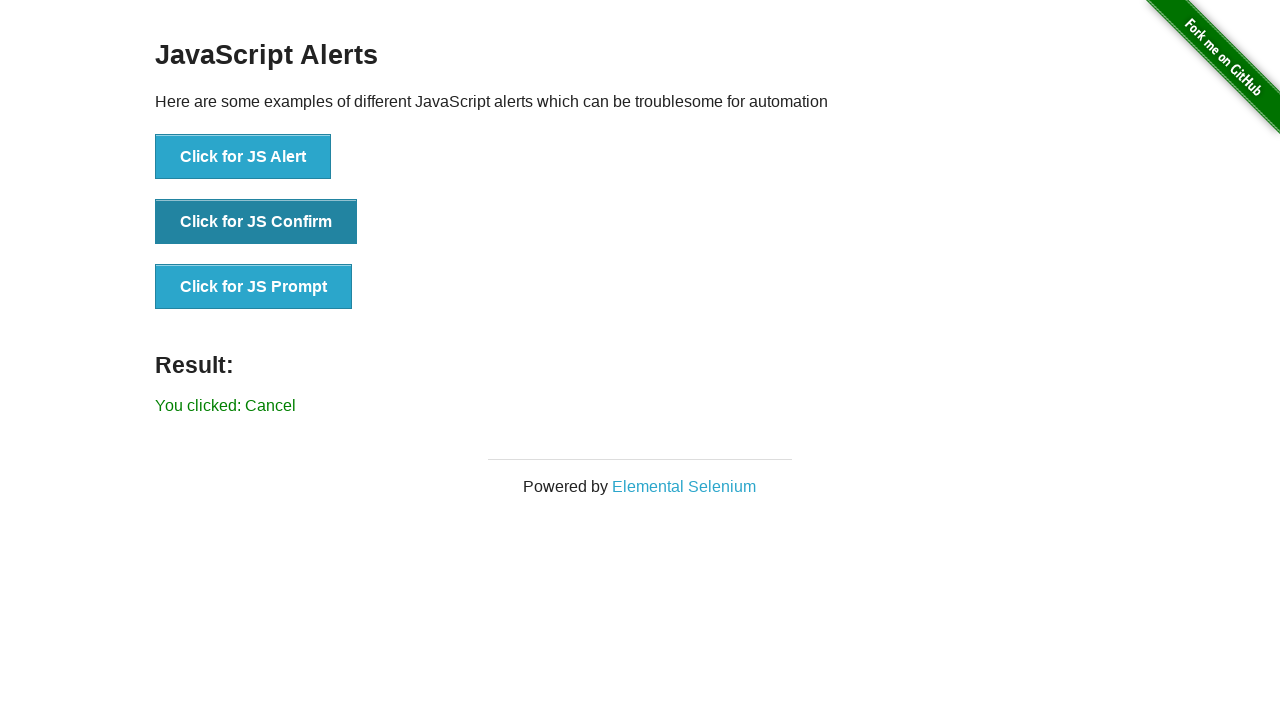

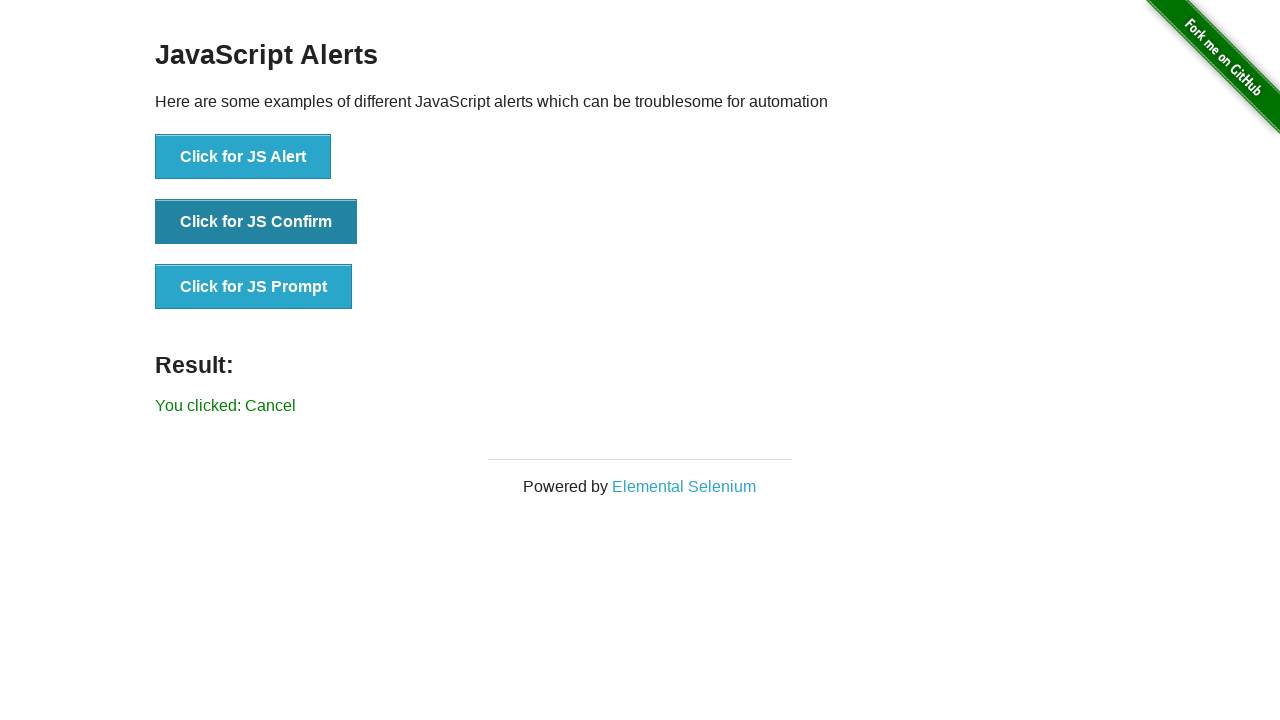